Navigates to the Calley lifetime offer expired page and sets the browser window to a specific dimension (1366x768)

Starting URL: https://www.getcalley.com/calley-lifetime-offer-expired/

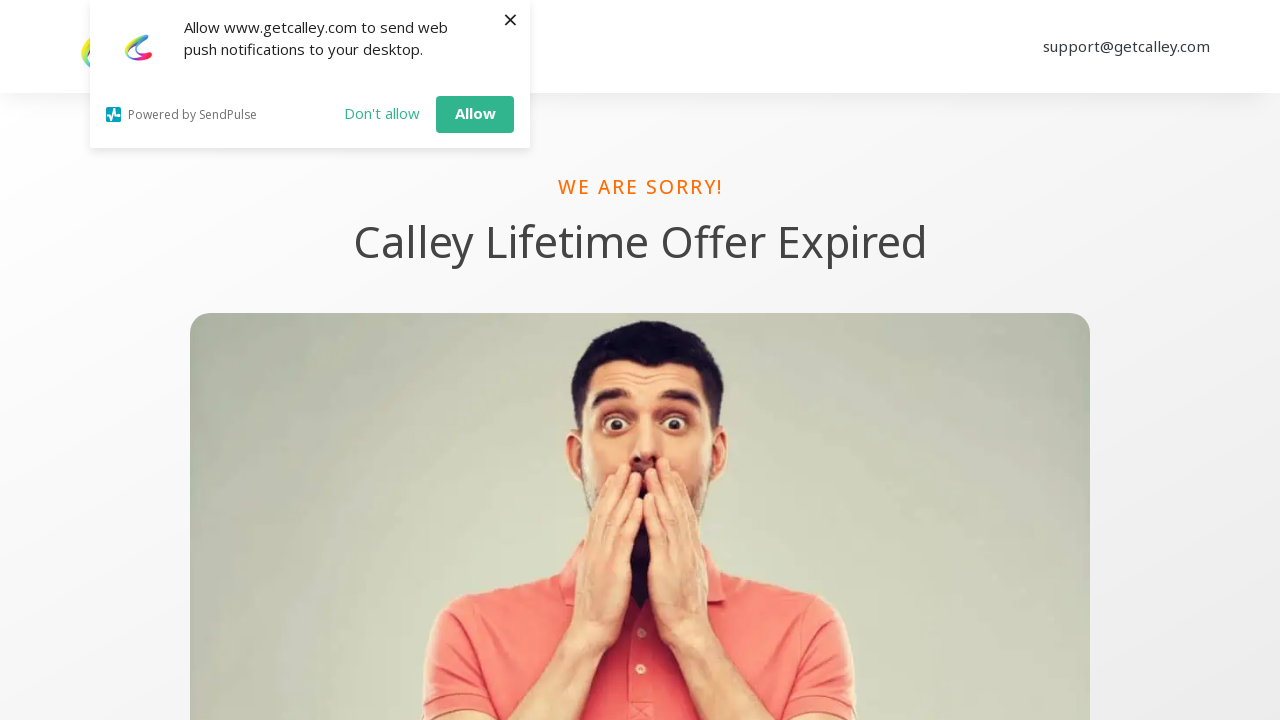

Set browser window to 1366x768 dimensions
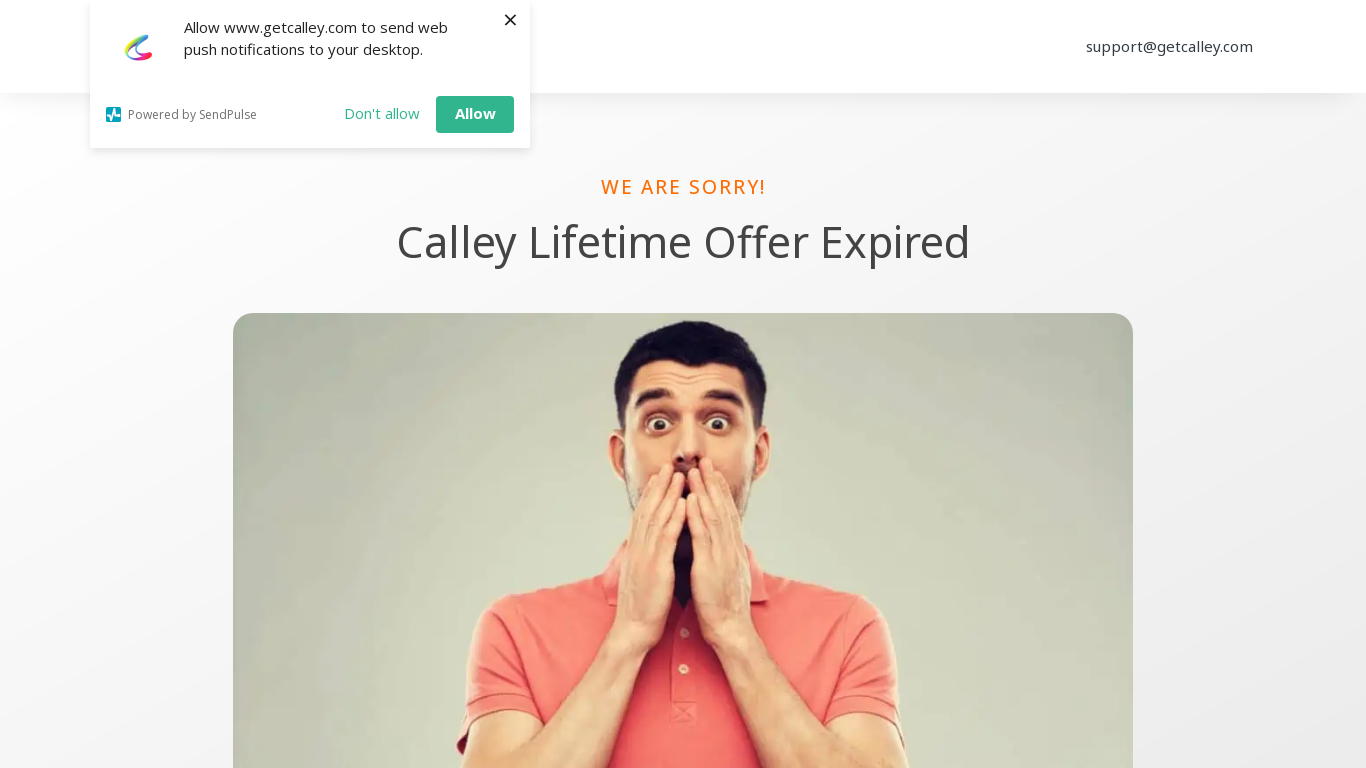

Page fully loaded and network idle
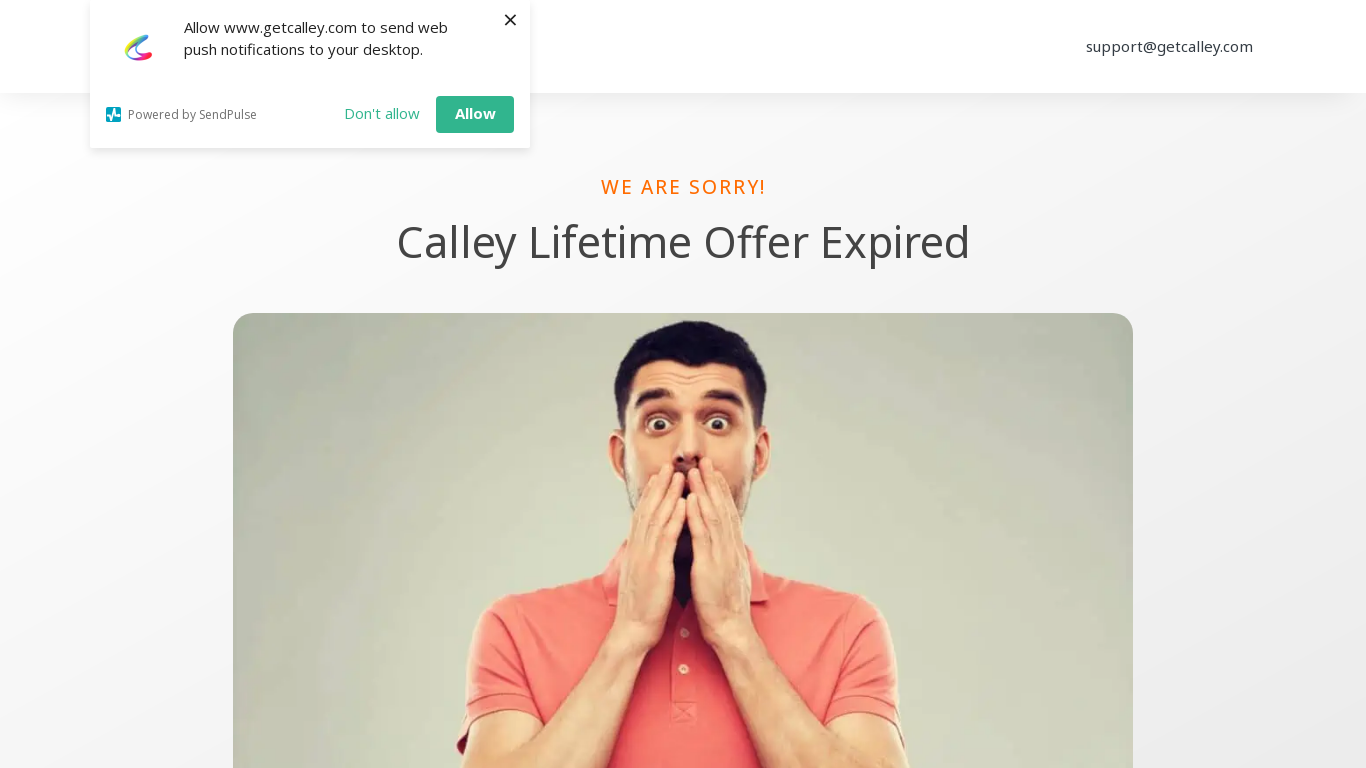

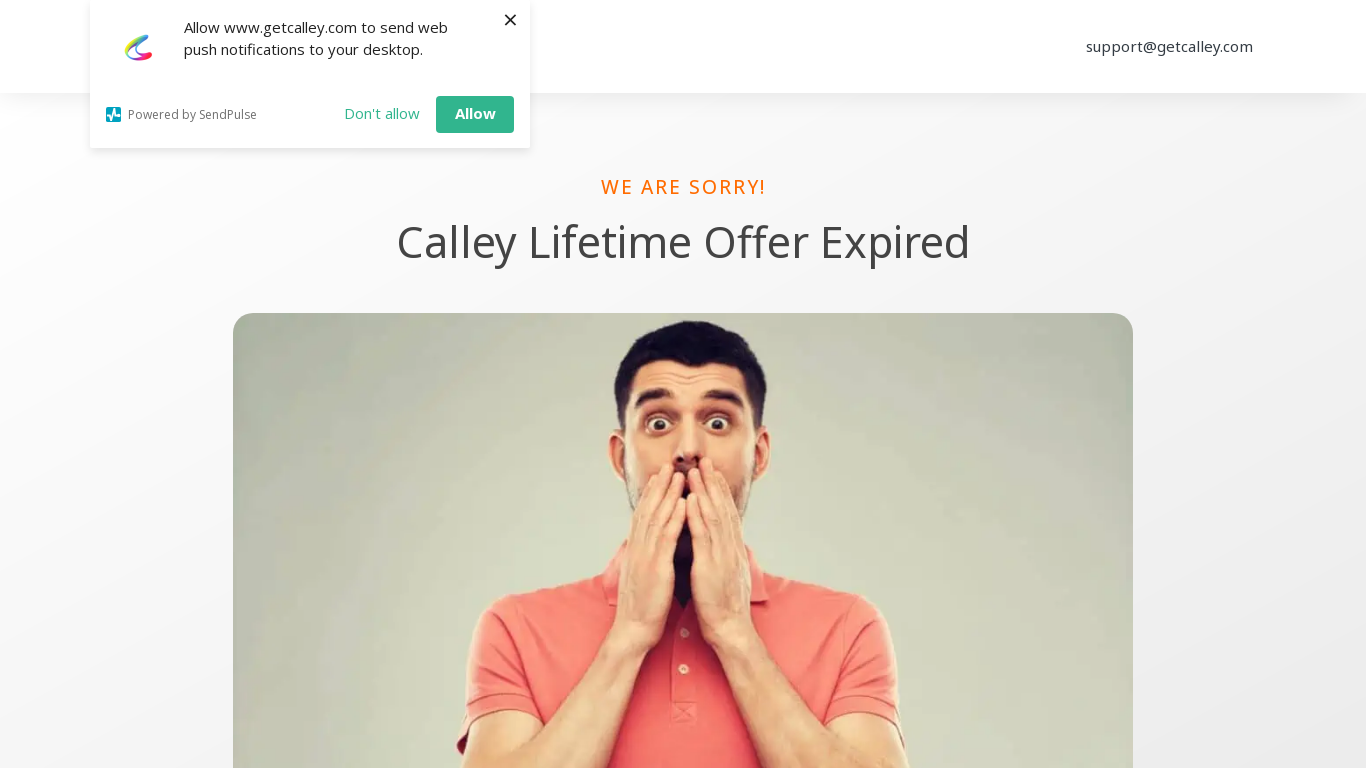